Tests the text box form by filling in name and email fields, submitting, and verifying the output displays correctly.

Starting URL: https://demoqa.com

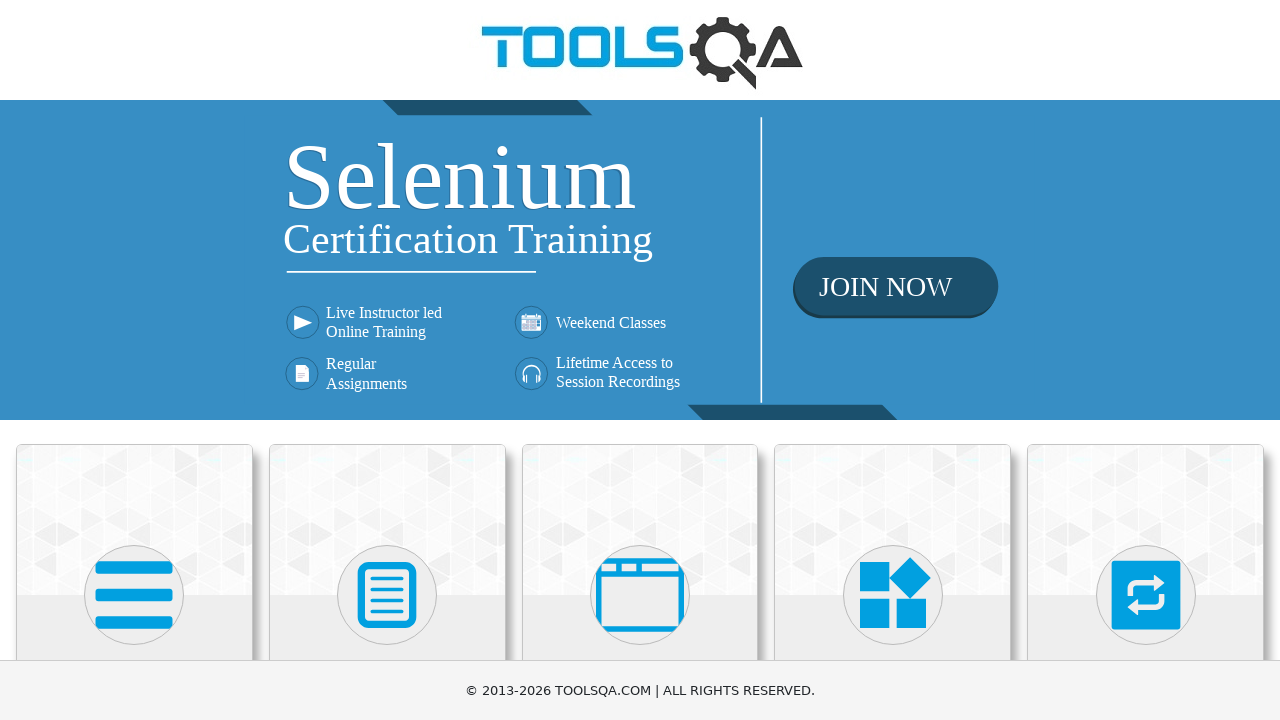

Clicked on Elements card at (134, 520) on xpath=(//div[@class='card-up'])[1]
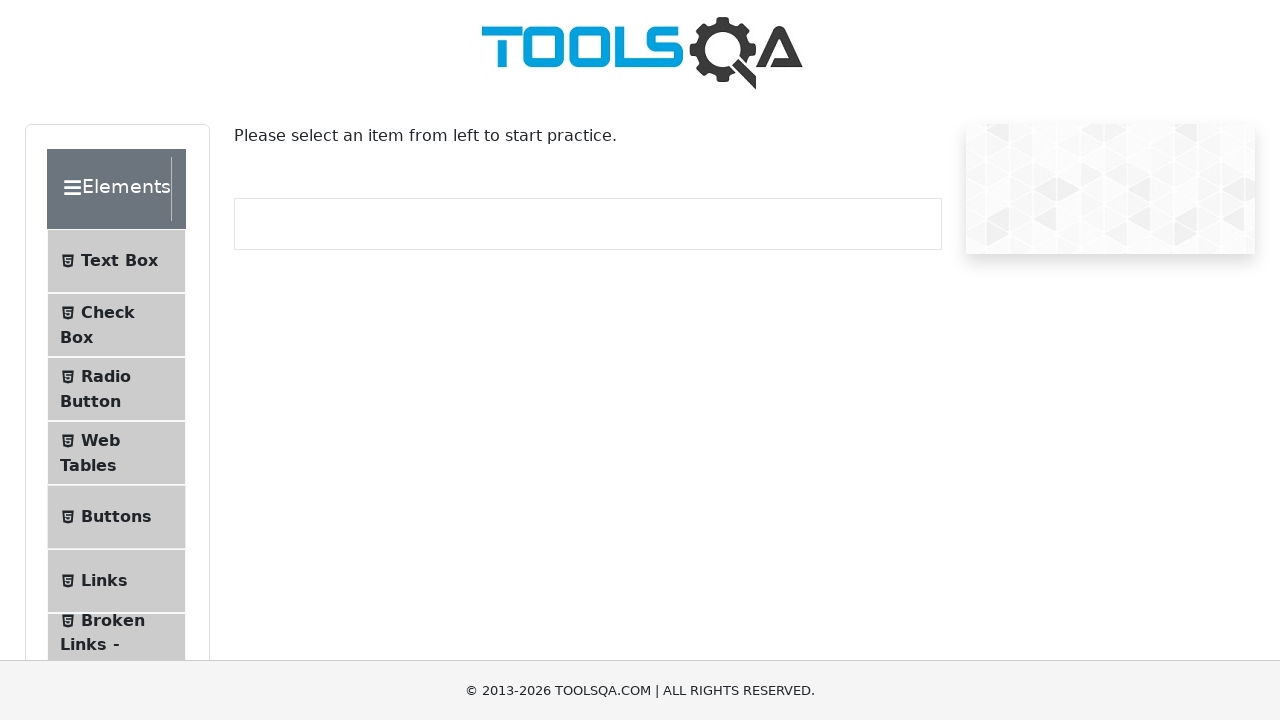

Clicked on Text Box menu item at (119, 261) on xpath=//span[contains(text(), 'Text Box')]
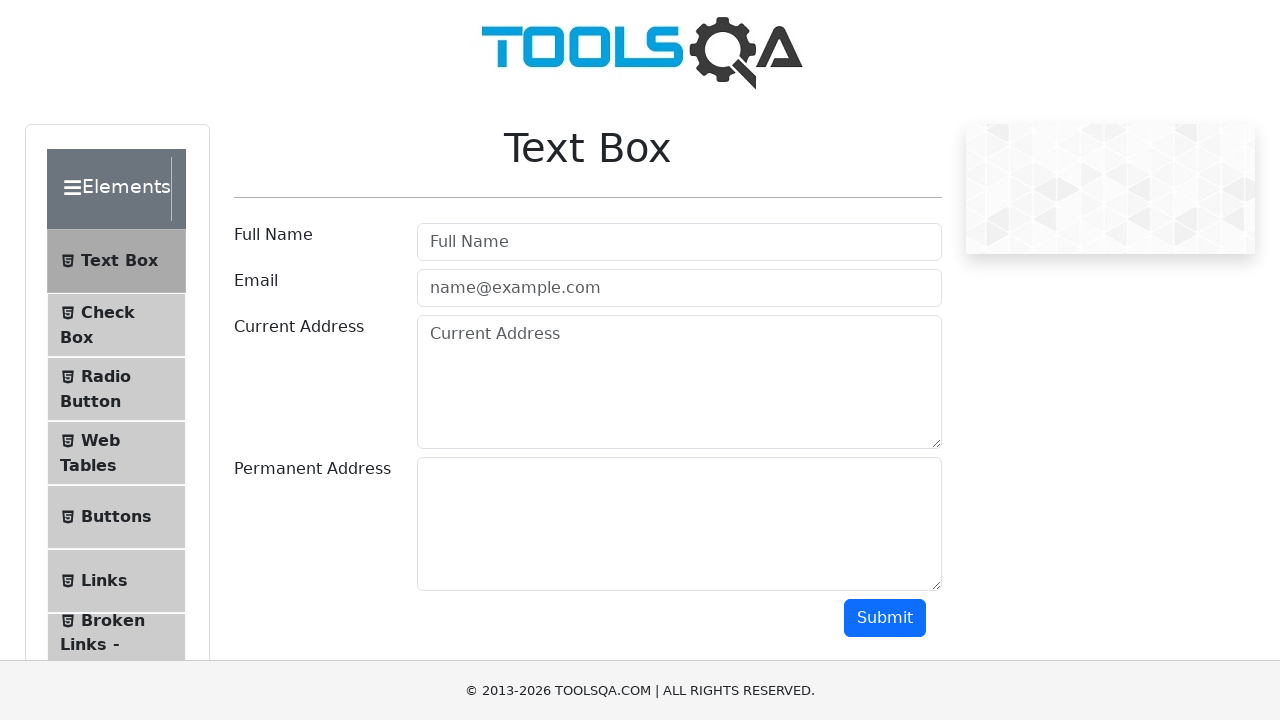

Filled in name field with 'Jane Dou' on #userName
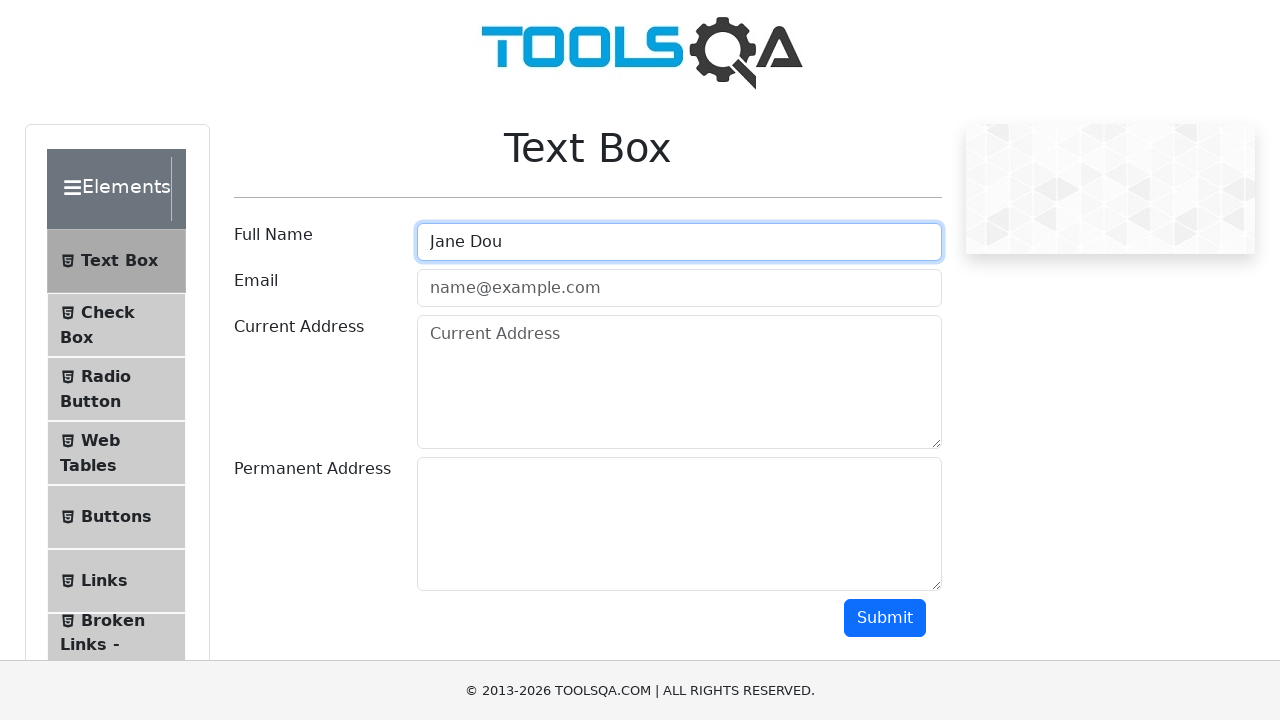

Filled in email field with 'example@example.com' on #userEmail
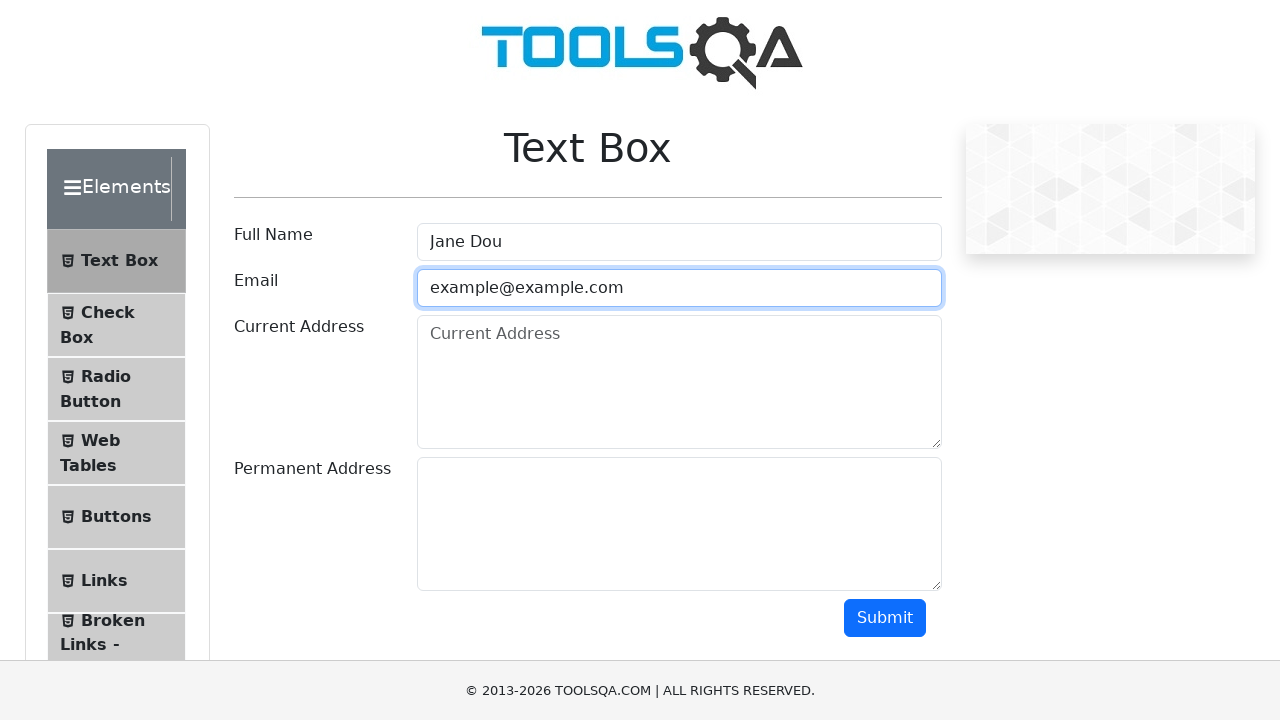

Clicked submit button to submit the form at (885, 618) on #submit
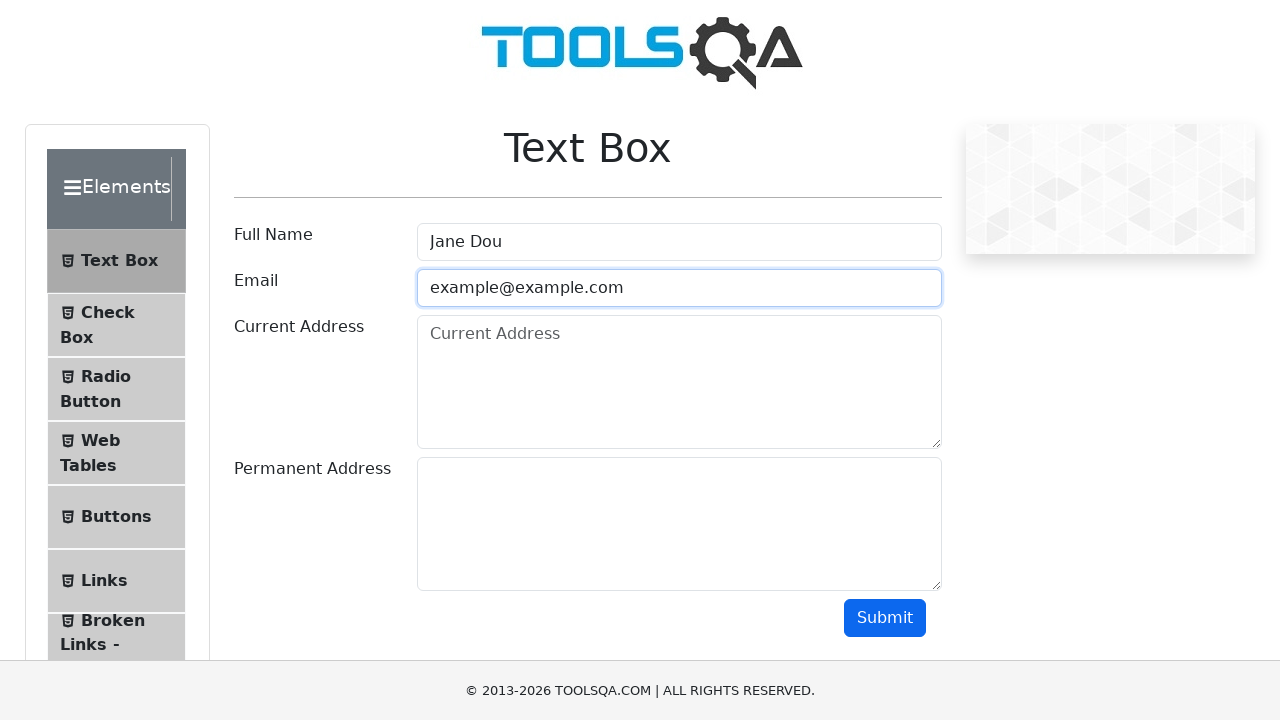

Verified output name field is displayed
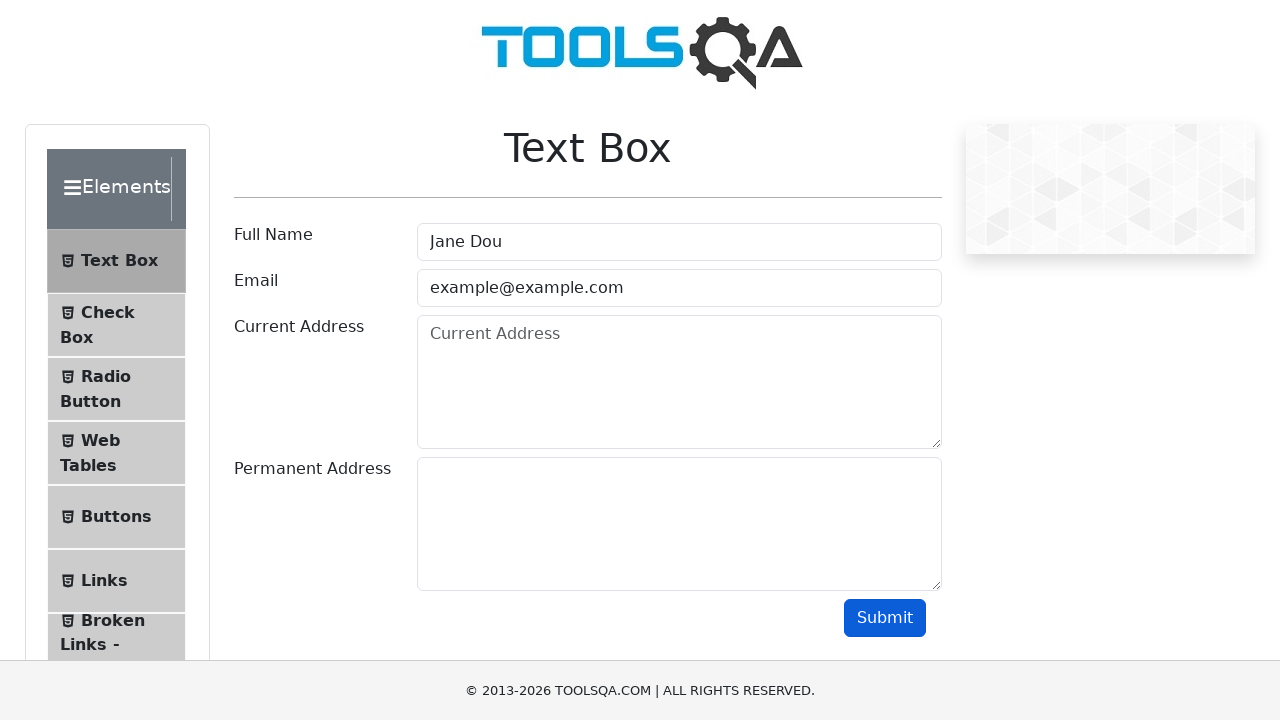

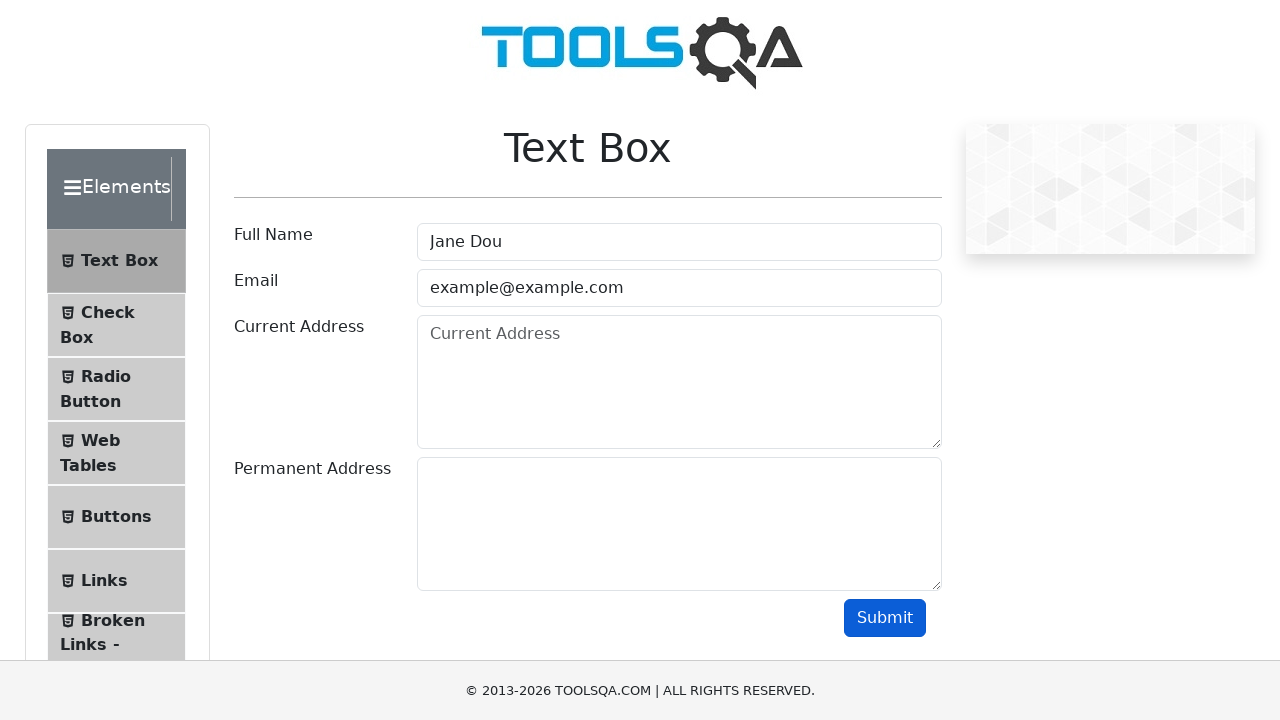